Tests visibility assertions by filling a text field, hiding it via button click, then showing it again

Starting URL: https://www.letskodeit.com/practice

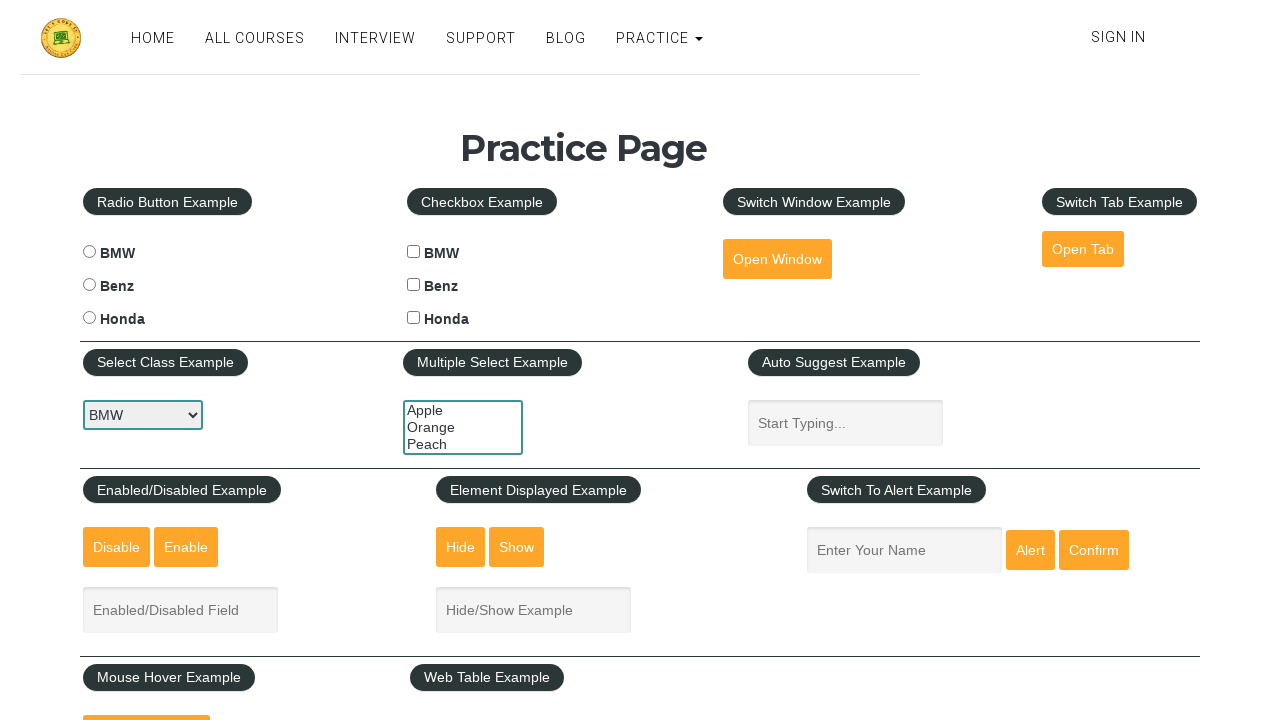

Waited for text field to be visible
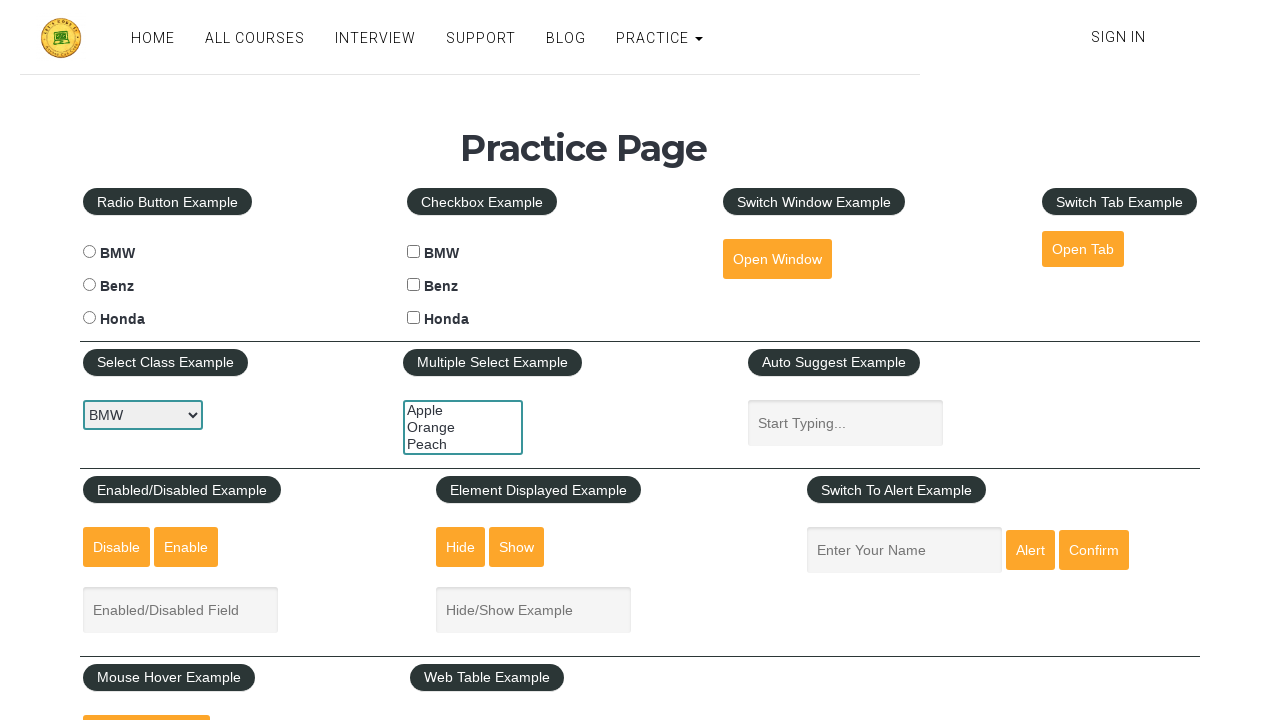

Filled text field with 'AsmaK' on [name="show-hide"]
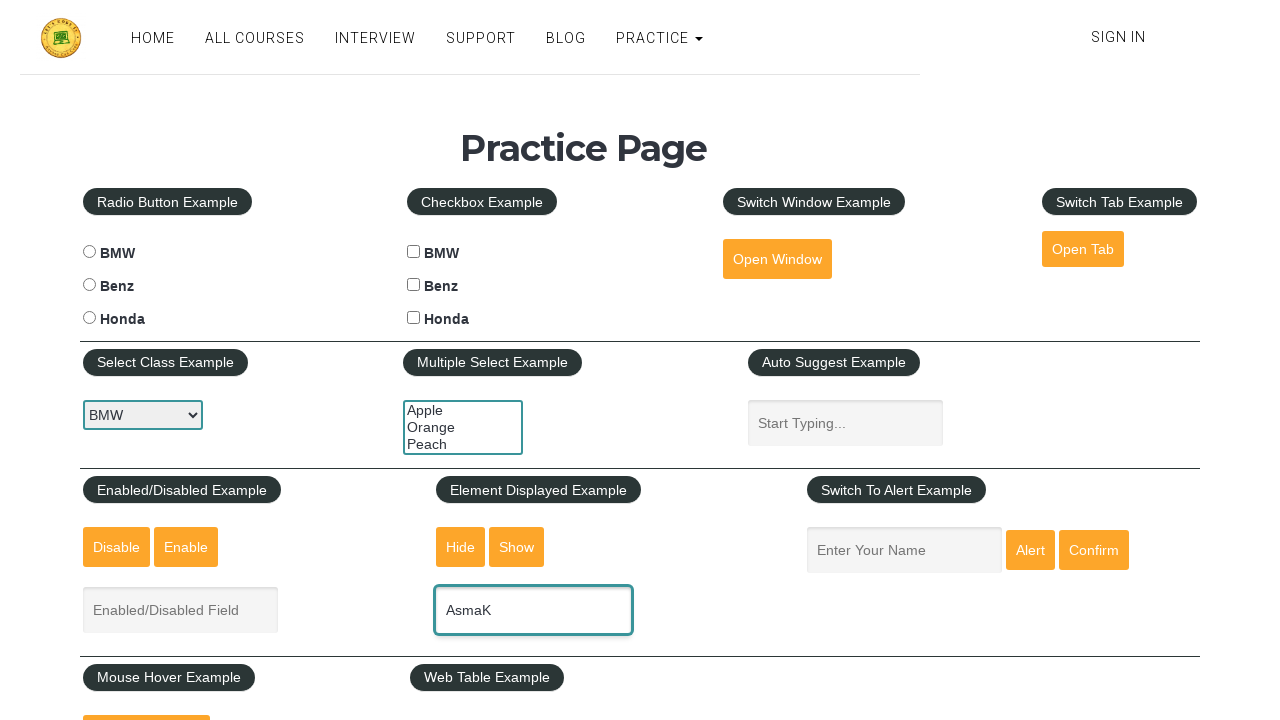

Clicked hide button to hide the text field at (461, 547) on #hide-textbox
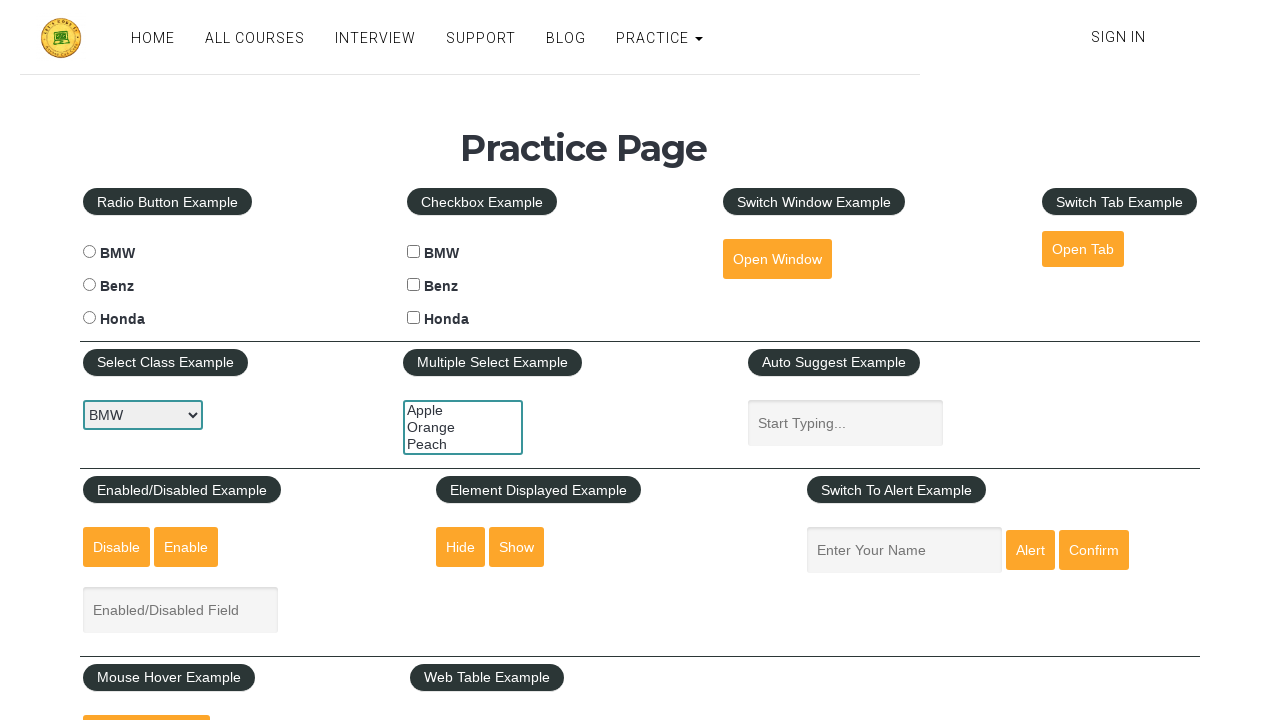

Verified text field is now hidden
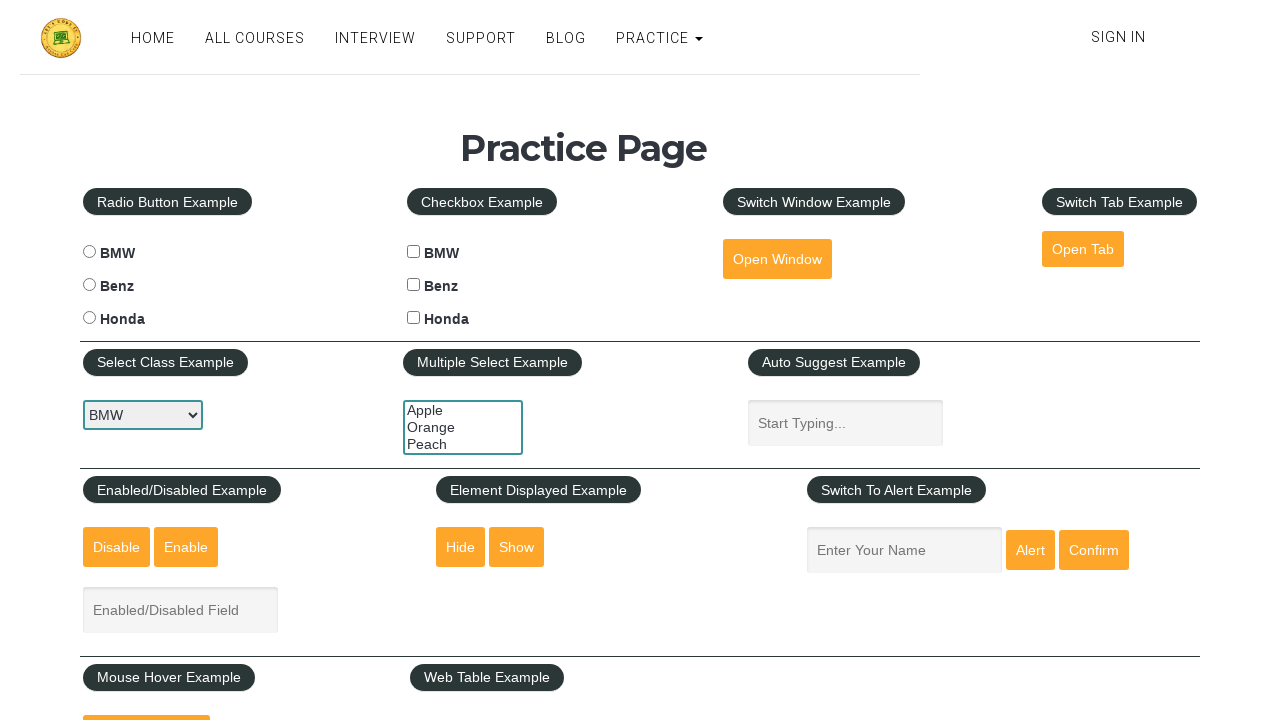

Clicked show button to reveal the text field at (517, 547) on #show-textbox
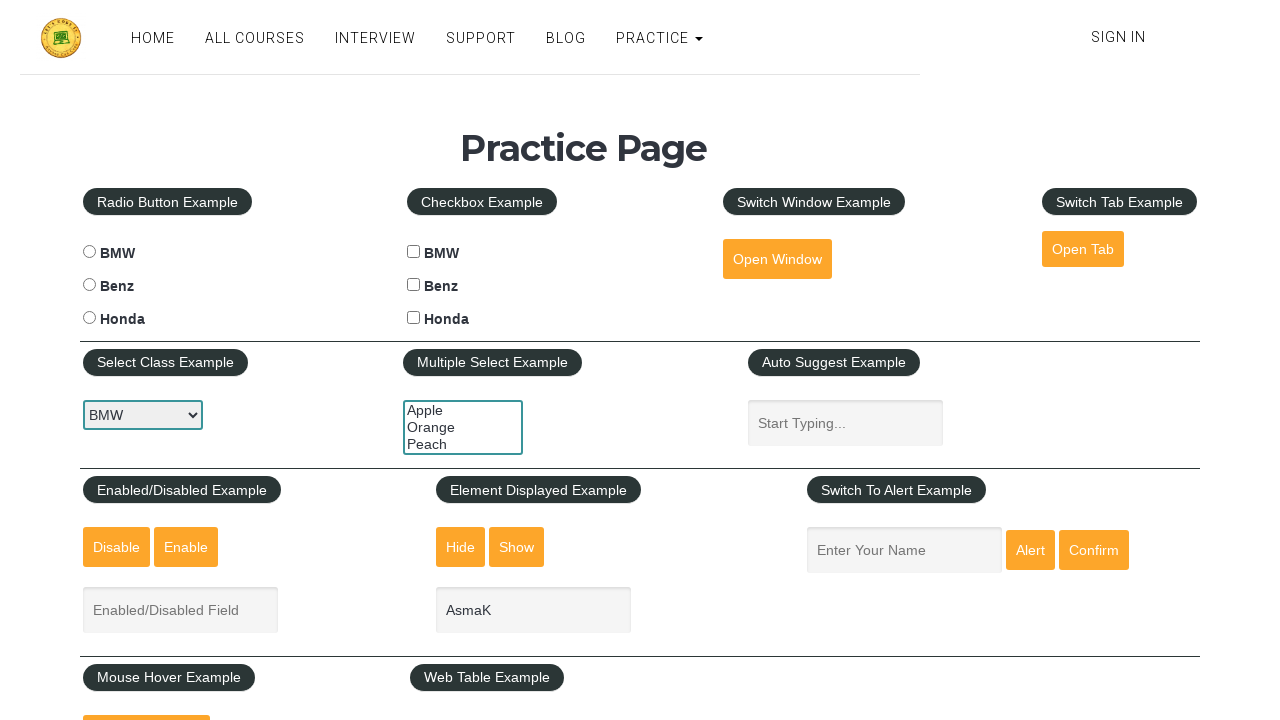

Verified text field is visible again
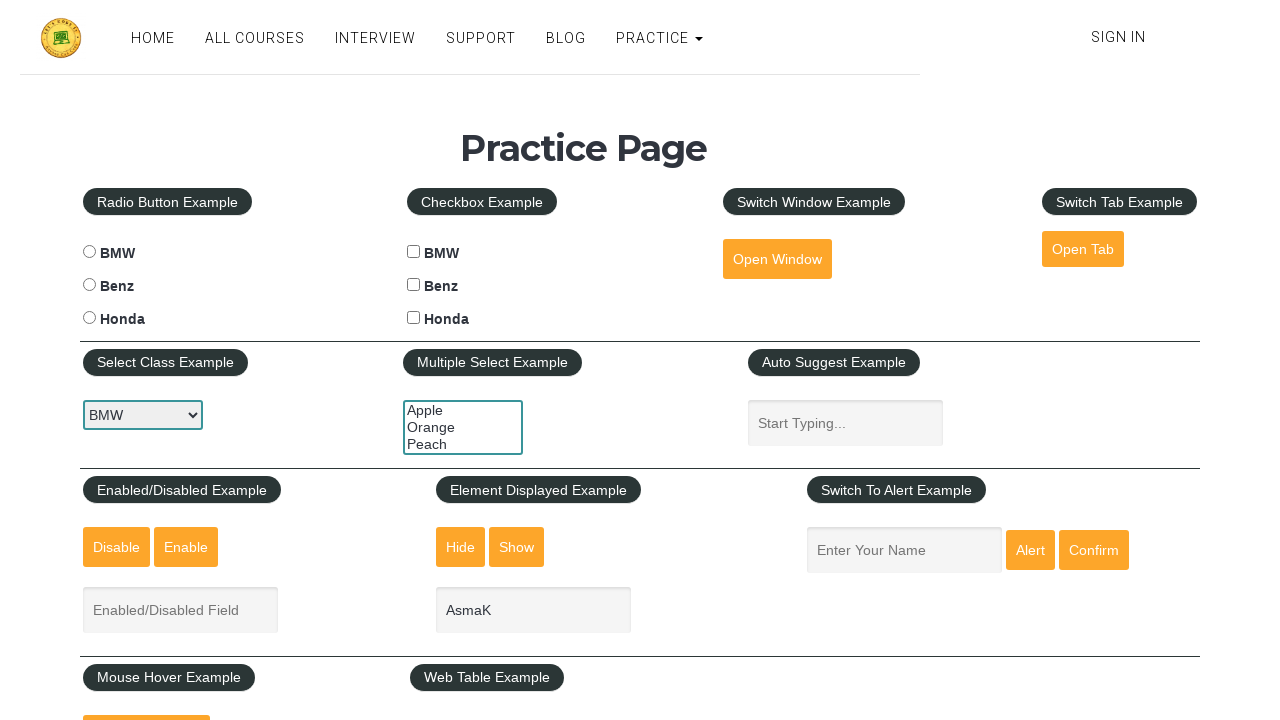

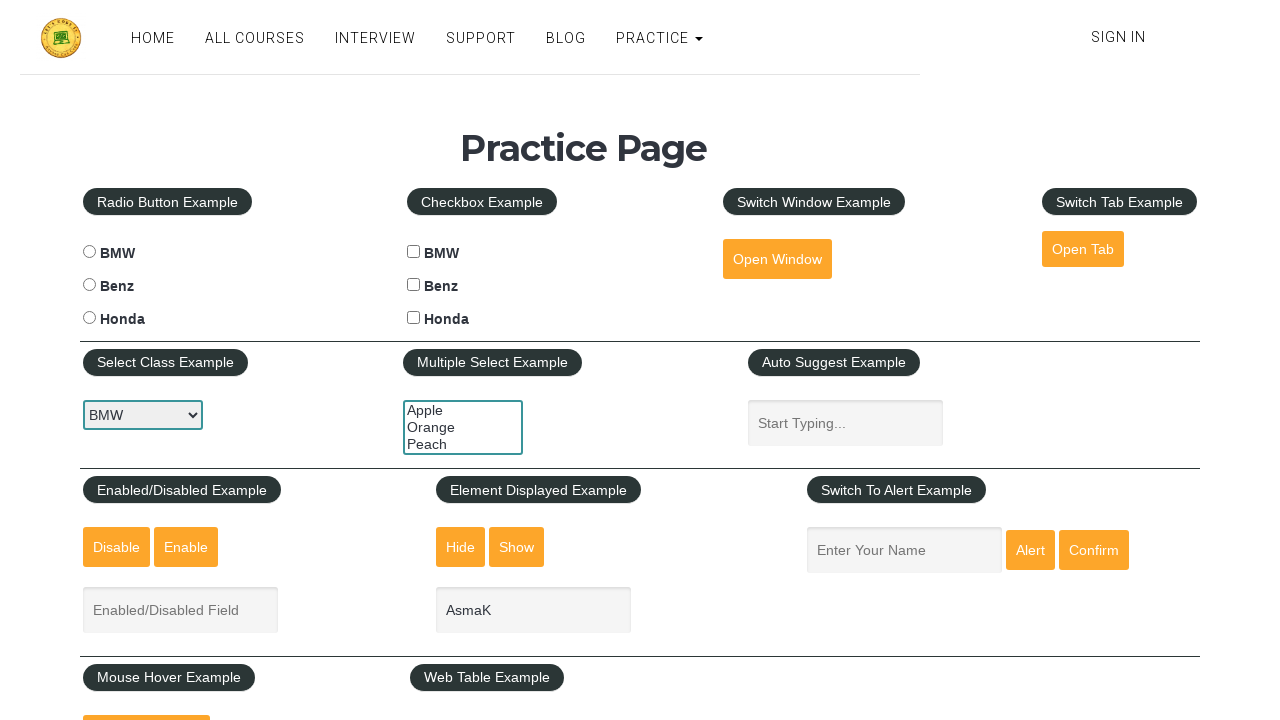